Tests different click interactions on a demo page including double-click, right-click (context click), and regular click on buttons, then verifies that the appropriate confirmation messages appear.

Starting URL: https://demoqa.com/buttons

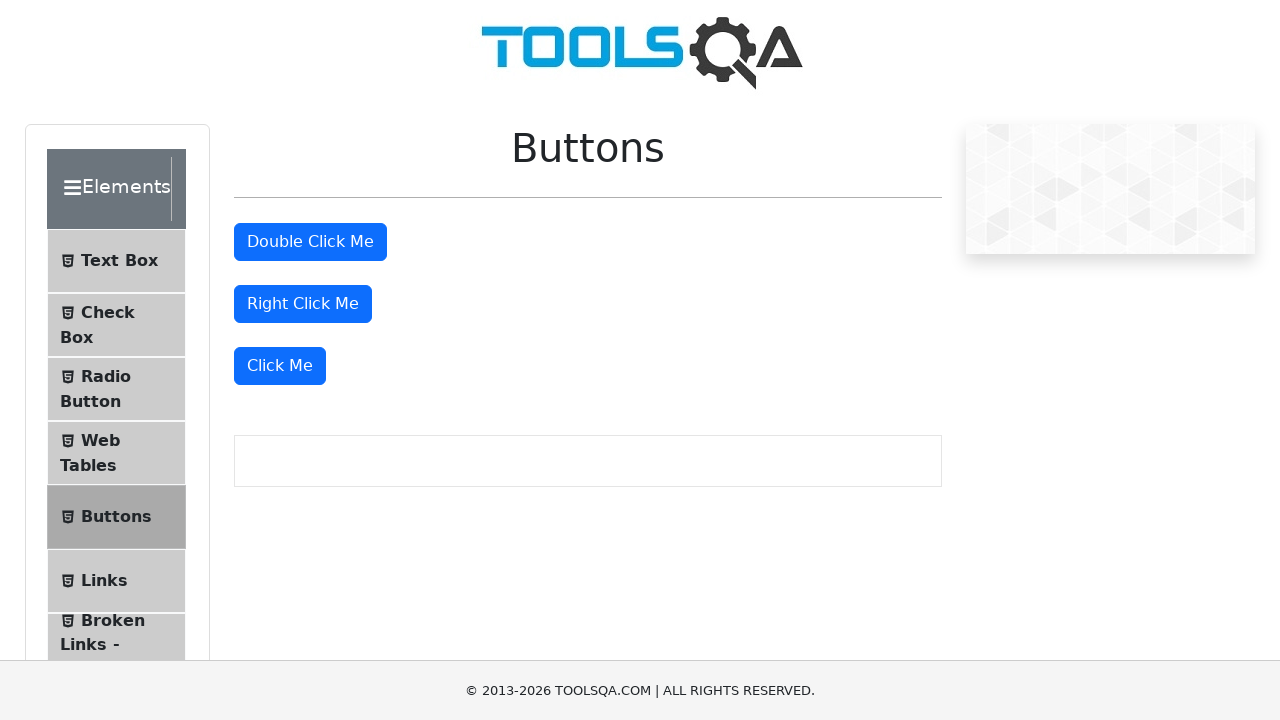

Double-clicked the double click button at (310, 242) on #doubleClickBtn
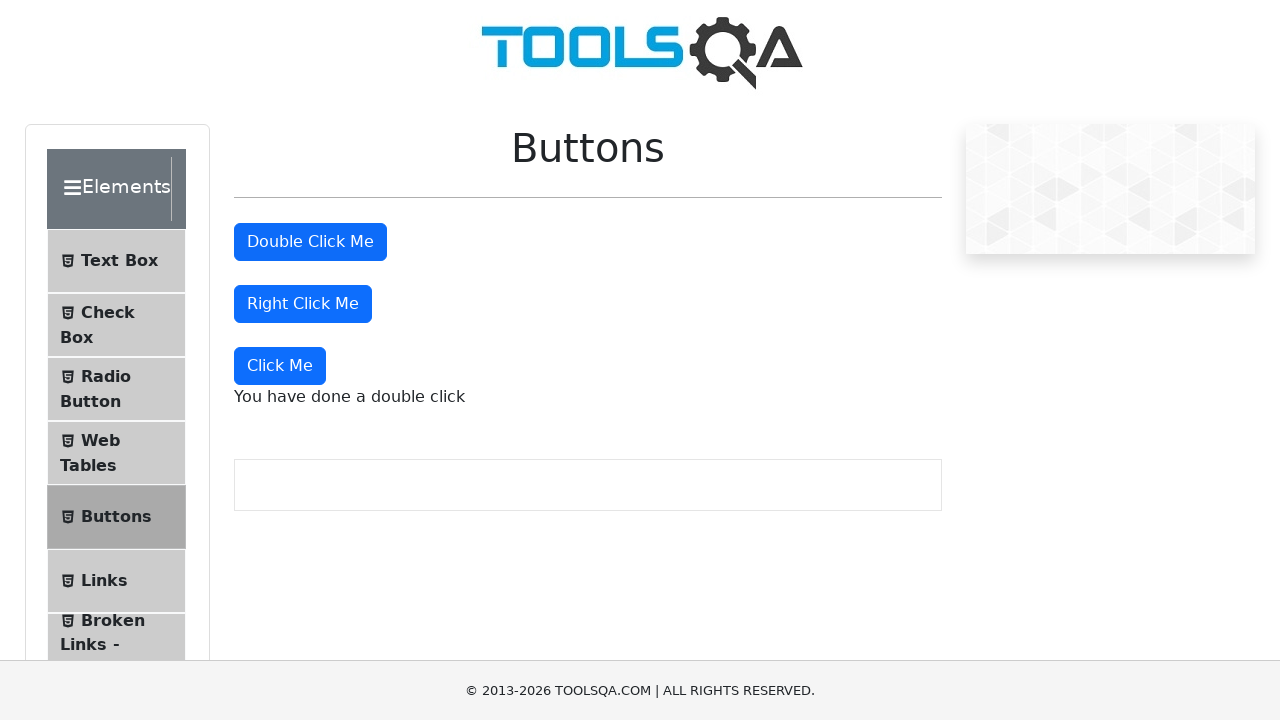

Right-clicked the right click button at (303, 304) on #rightClickBtn
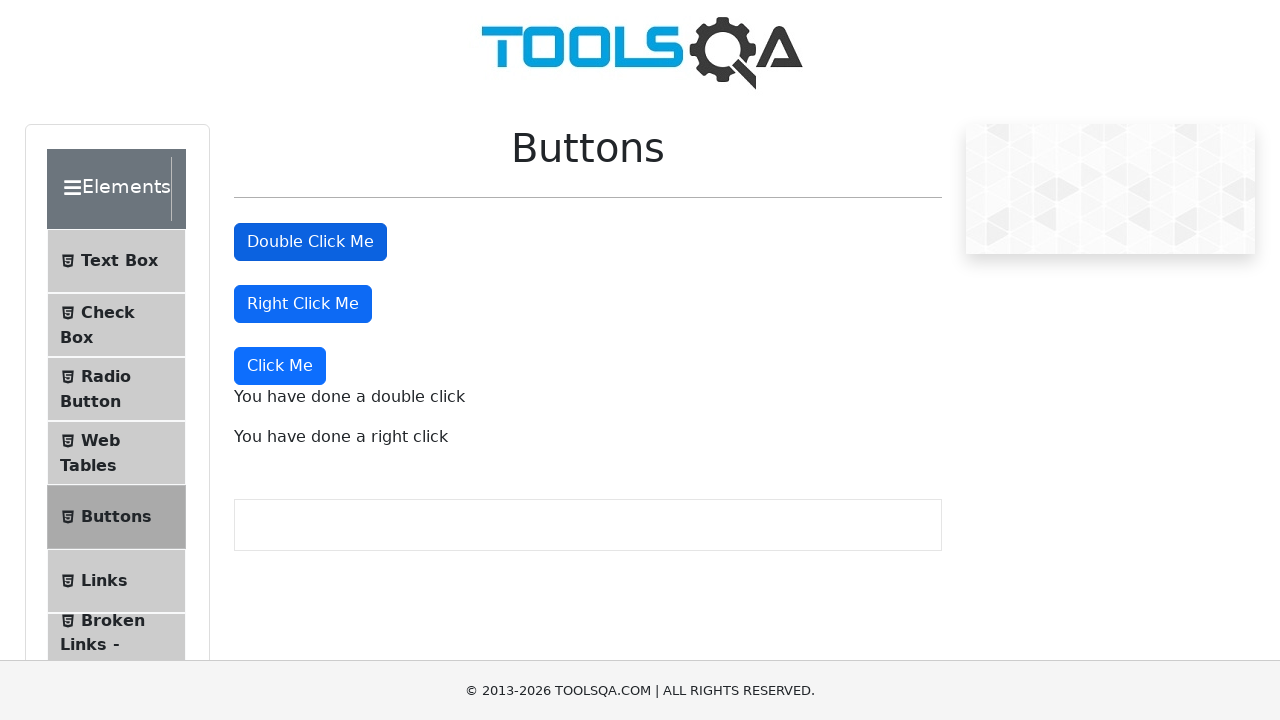

Clicked the dynamic click button at (280, 366) on xpath=//button[text()='Click Me']
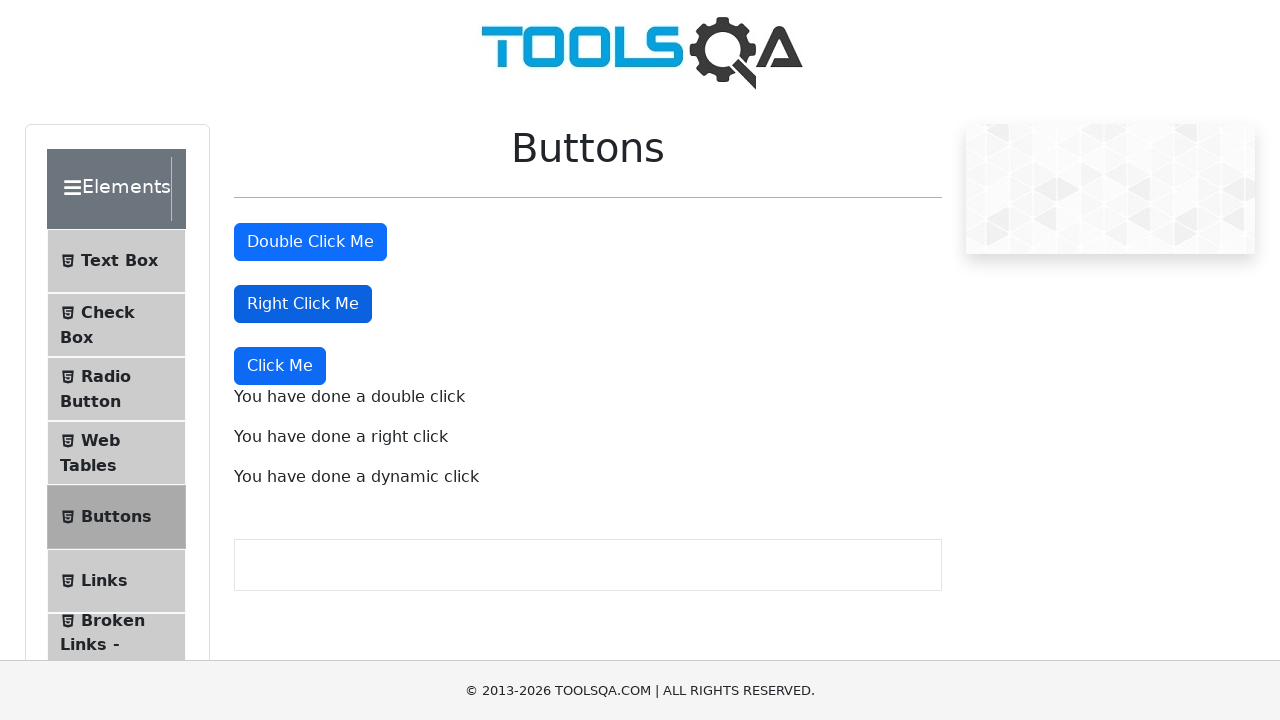

Double-click confirmation message appeared
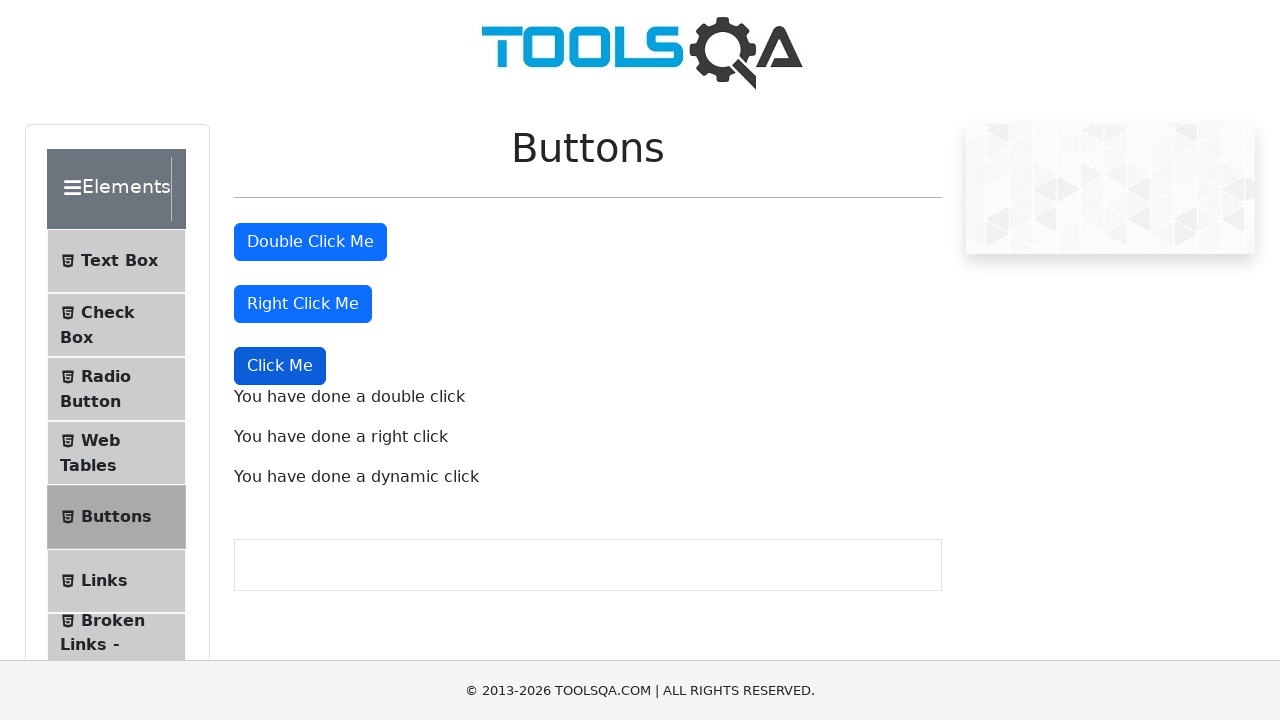

Right-click confirmation message appeared
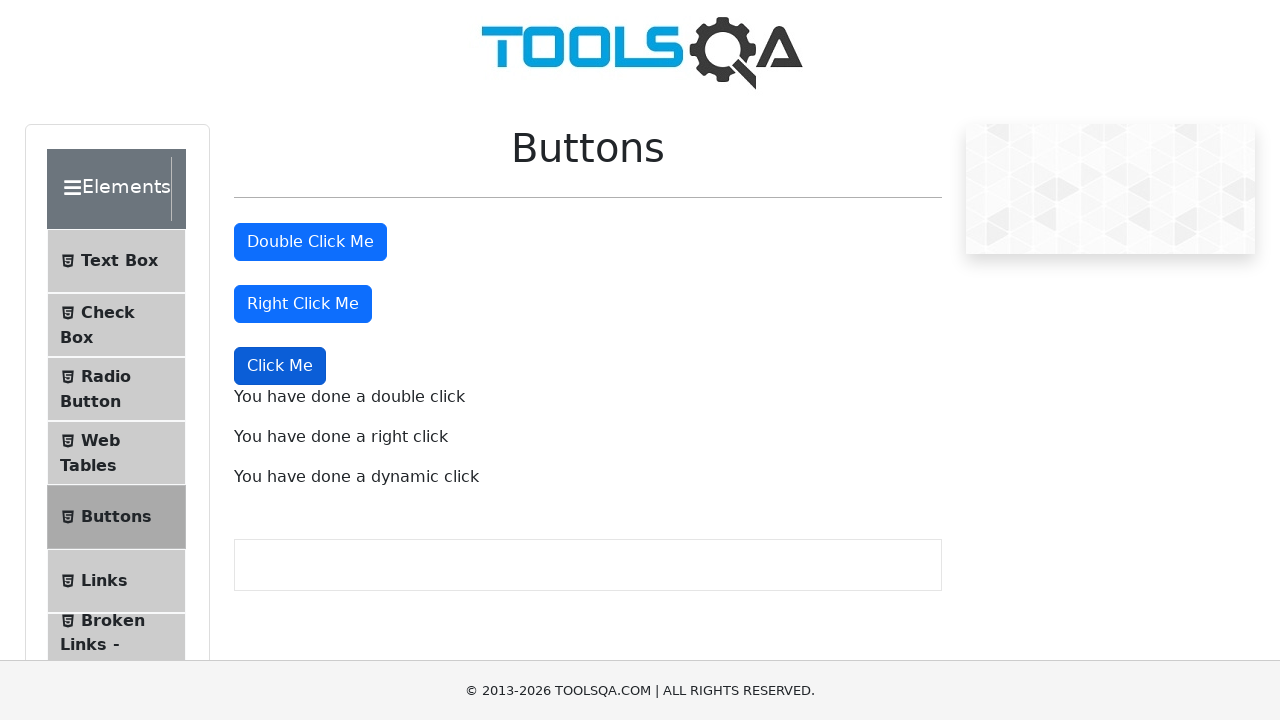

Dynamic click confirmation message appeared
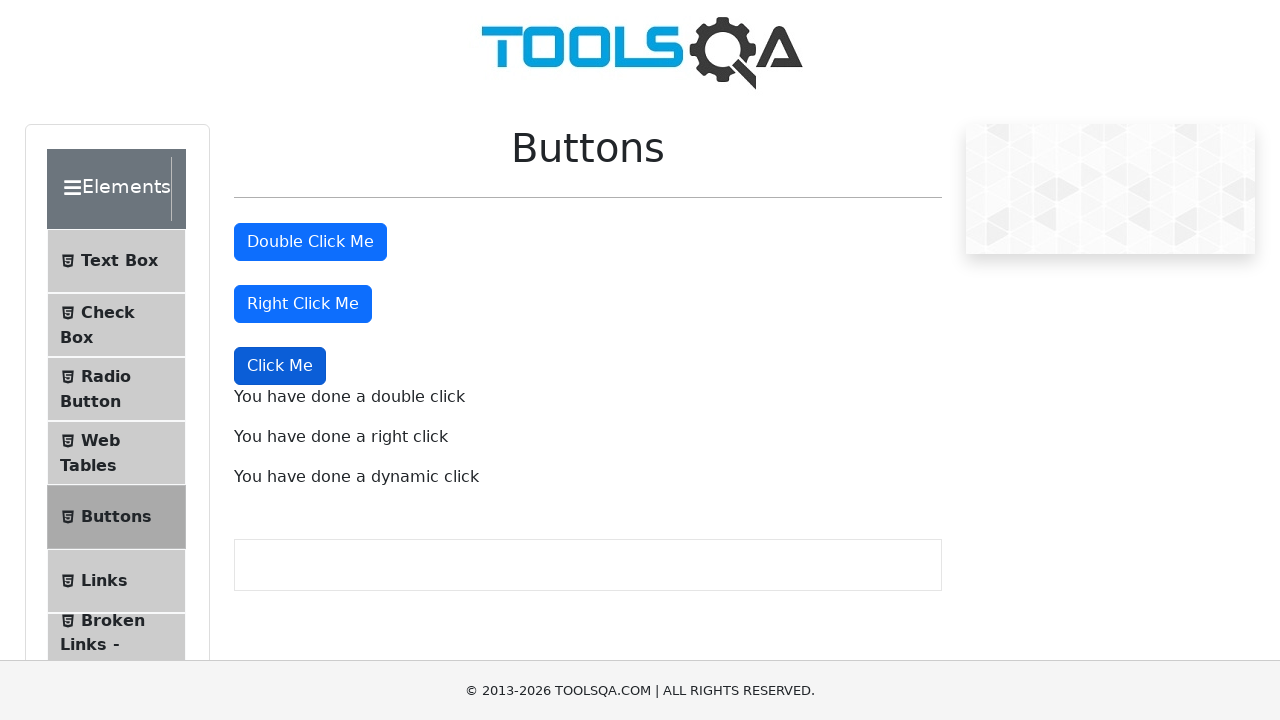

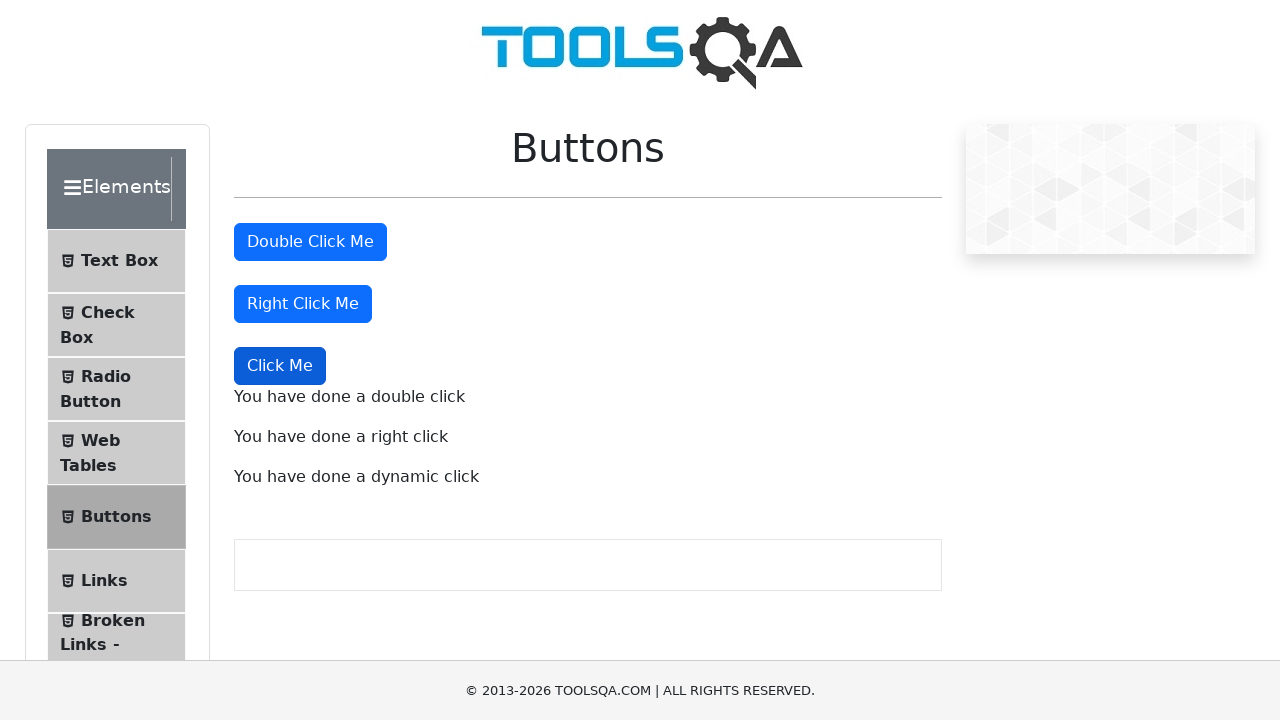